Waits for a price to reach $100, books an item, then solves a mathematical calculation challenge by computing ln(abs(12*sin(x))) and submitting the answer

Starting URL: http://suninjuly.github.io/explicit_wait2.html

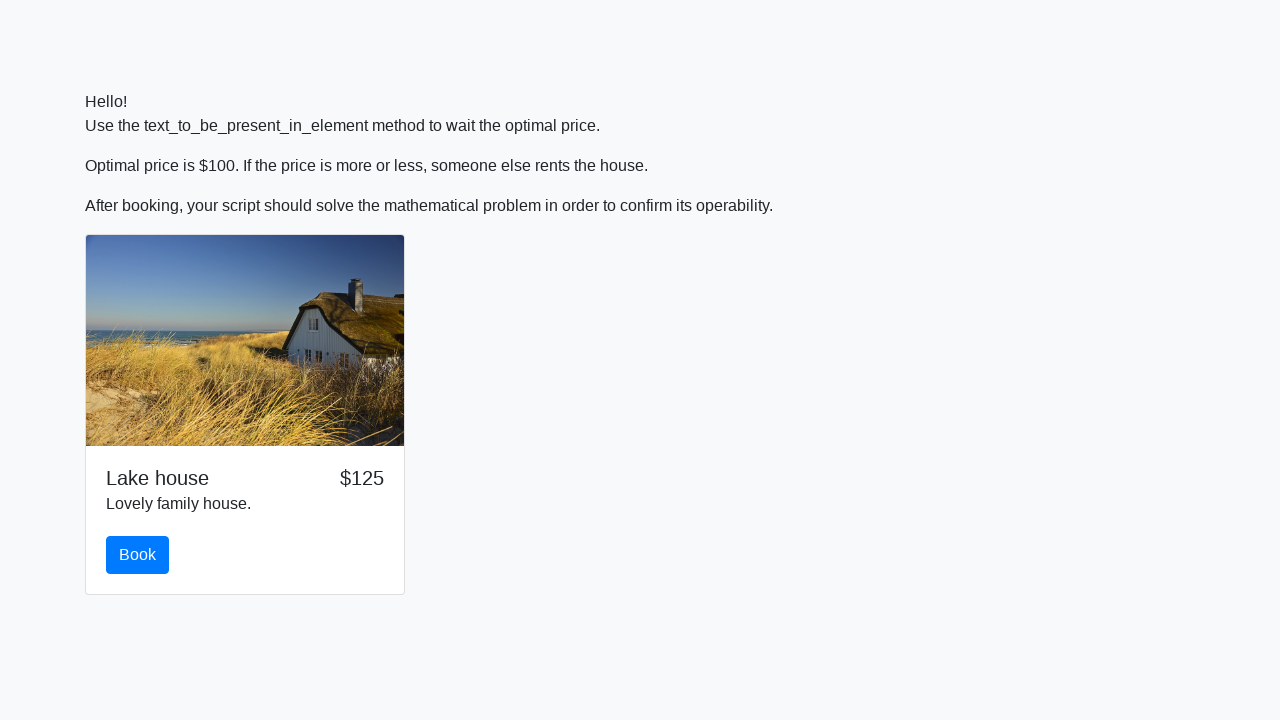

Waited for price to reach $100
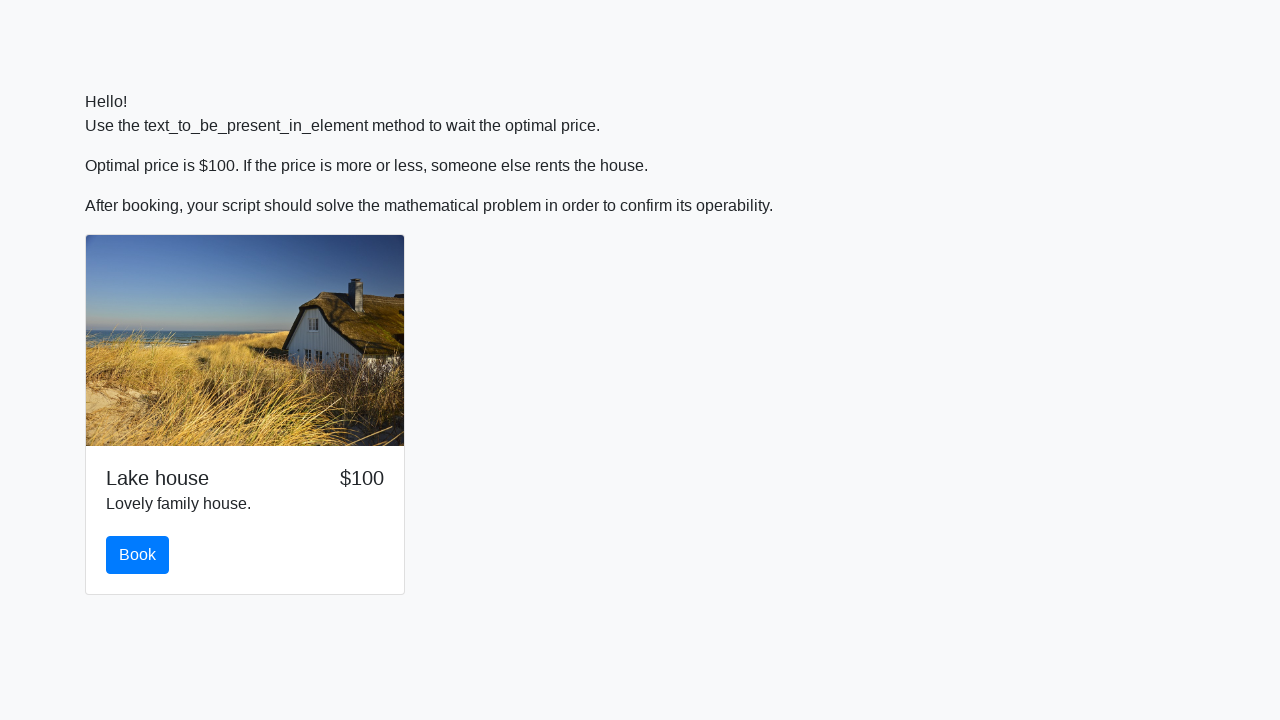

Clicked the book button at (138, 555) on #book
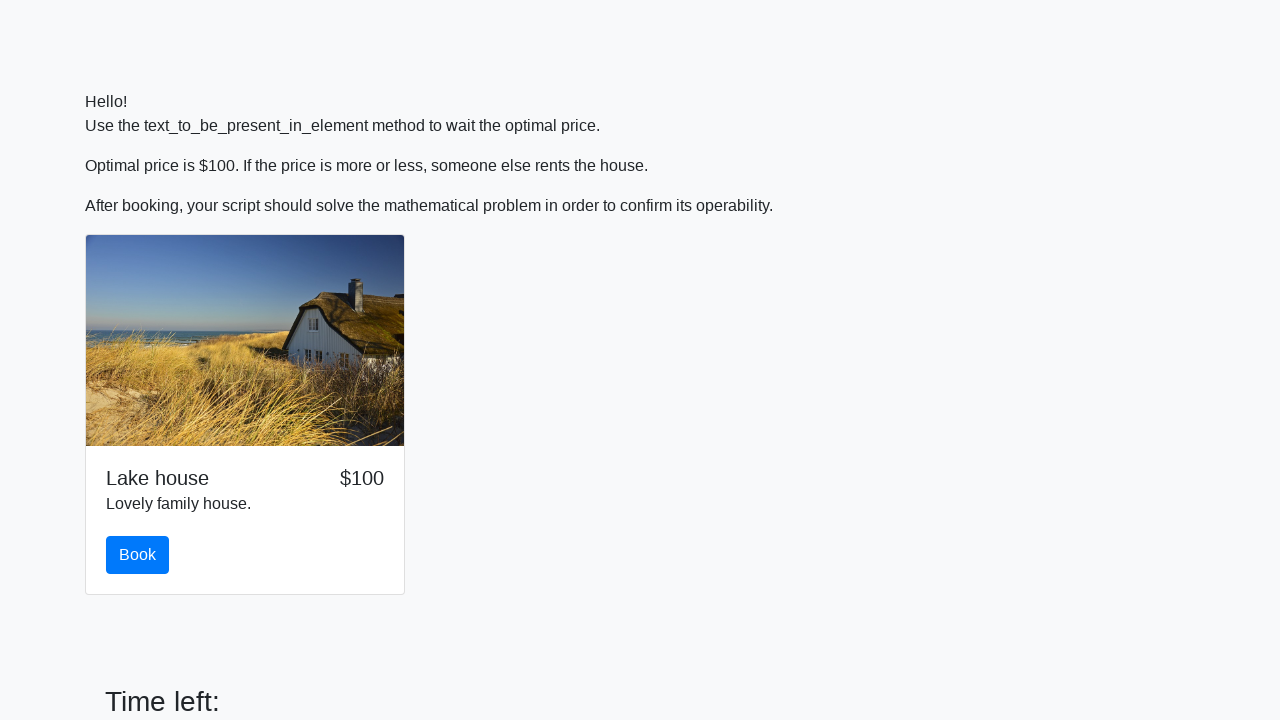

Retrieved input value for calculation: 742
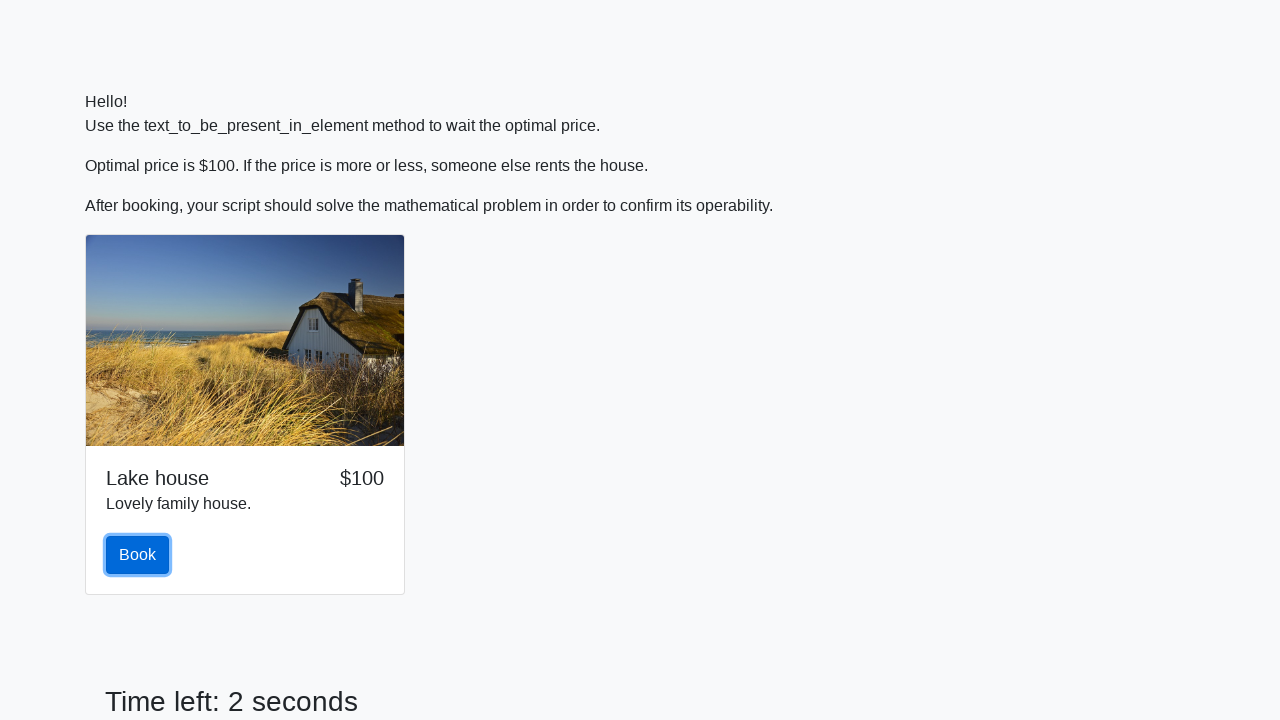

Calculated answer using ln(abs(12*sin(742))): 1.8897514579243802
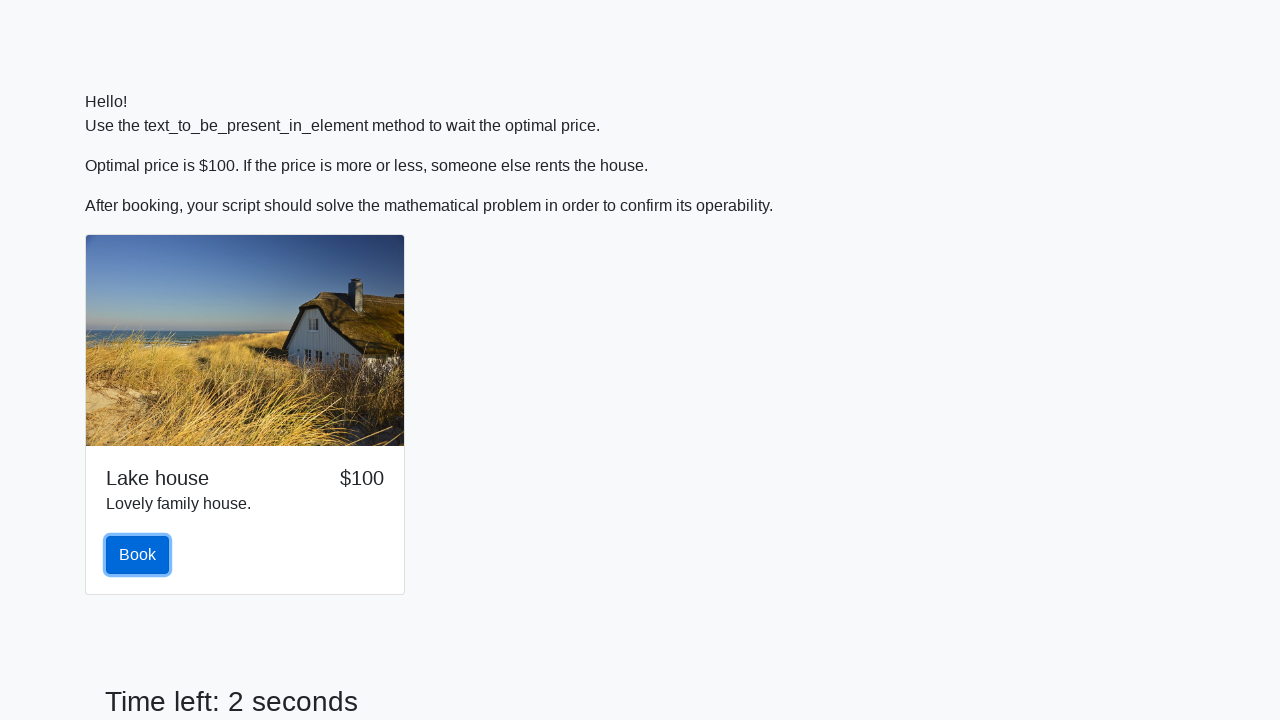

Filled answer field with calculated value: 1.8897514579243802 on #answer
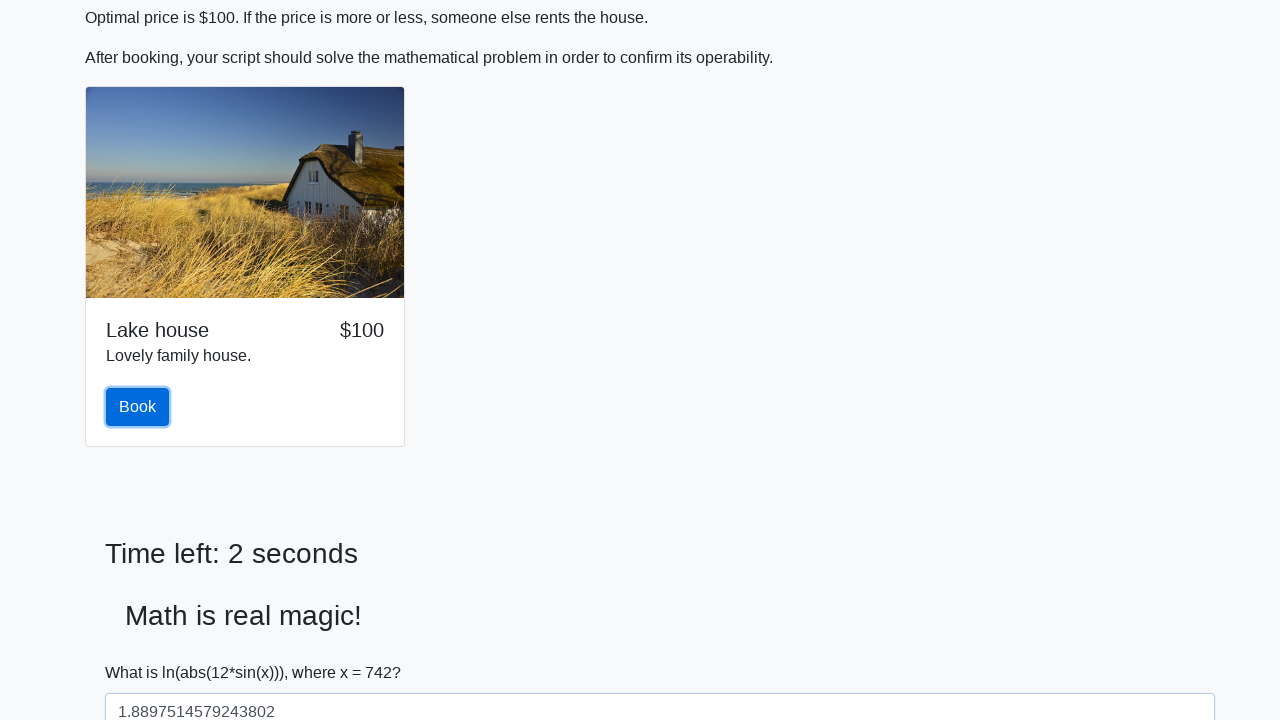

Submitted the mathematical calculation form at (143, 651) on button[type='submit']
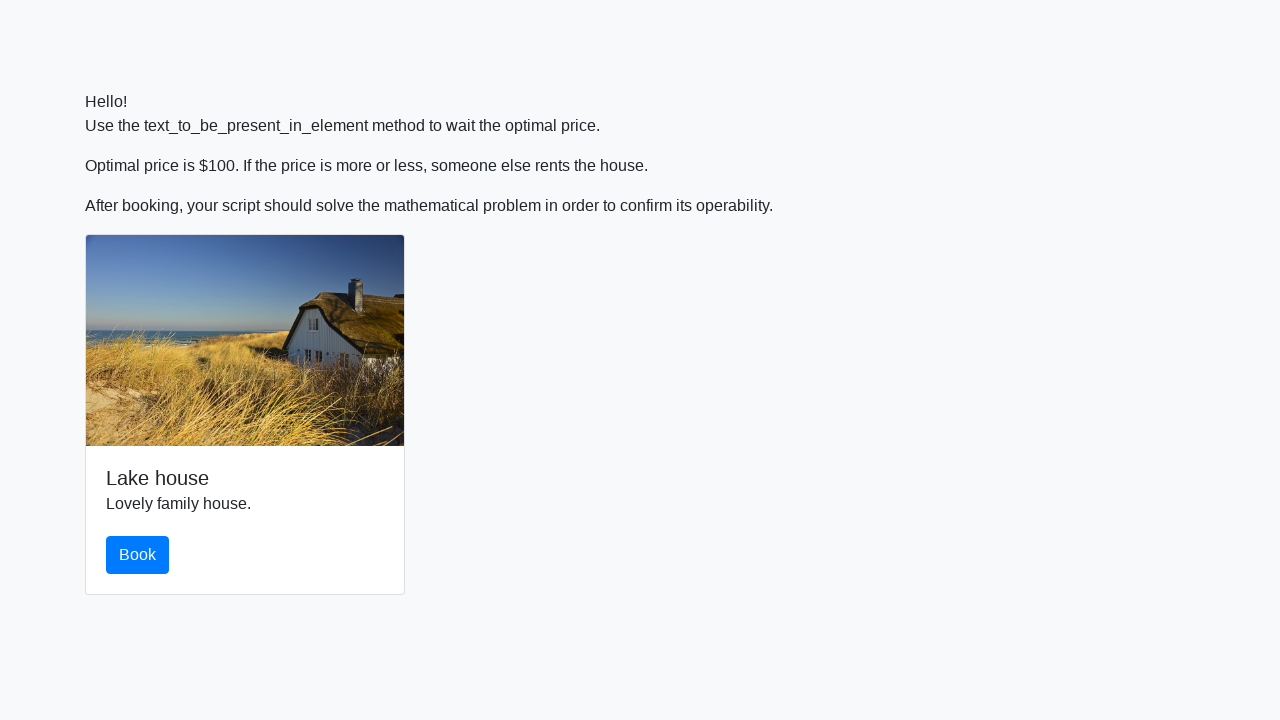

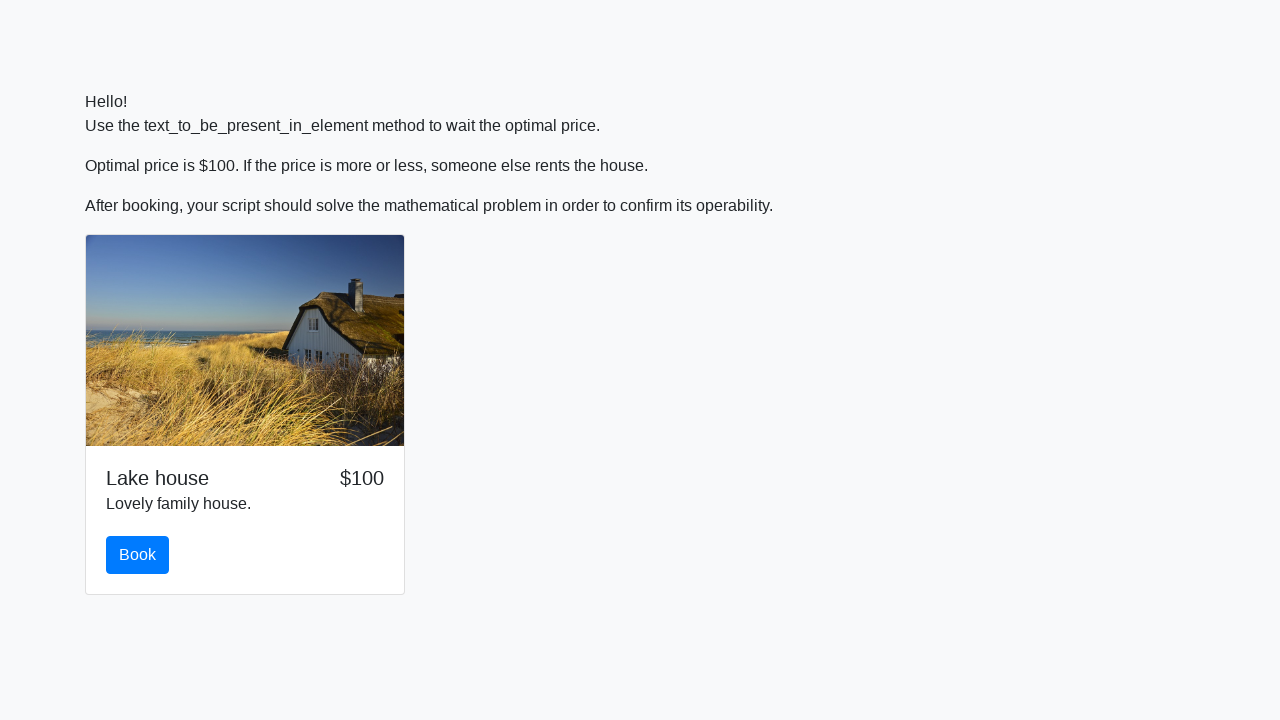